Tests form filling functionality by entering feedback text and email address into a form on a CSS selector practice page

Starting URL: https://syntaxprojects.com/cssSelector.php

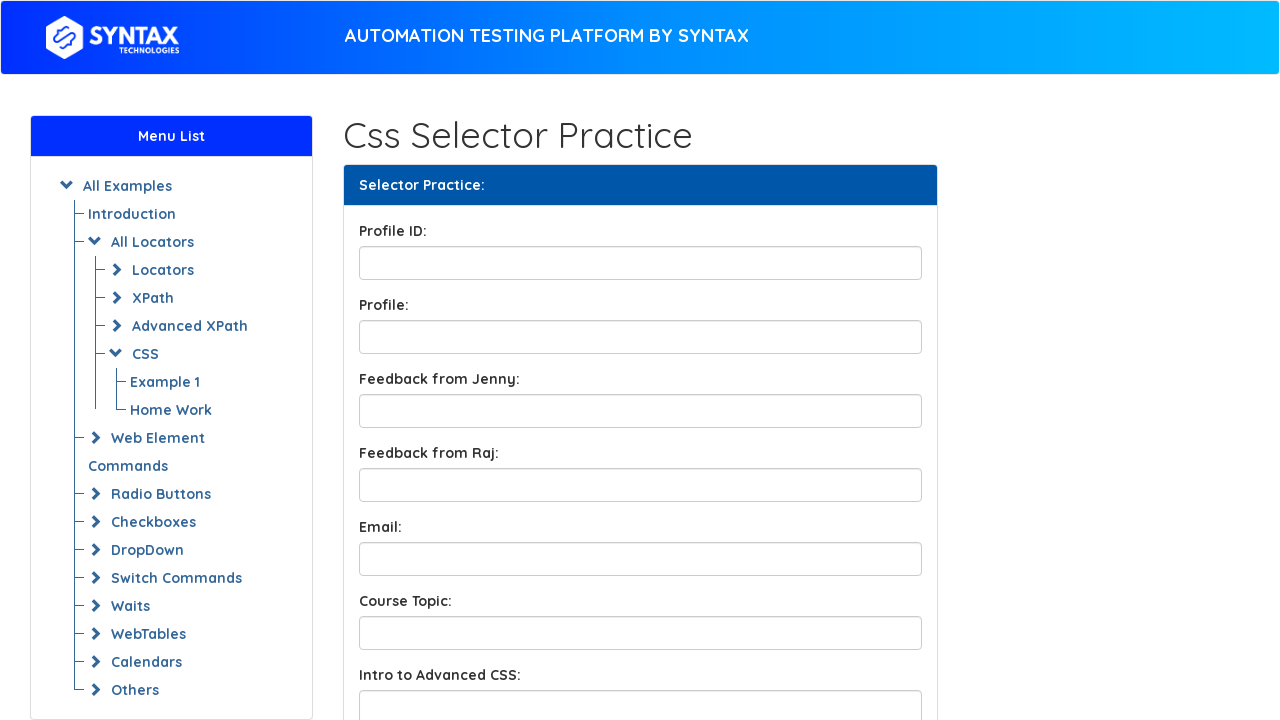

Filled feedback text box with 'awesome' on input.form-control.feedbackBox2
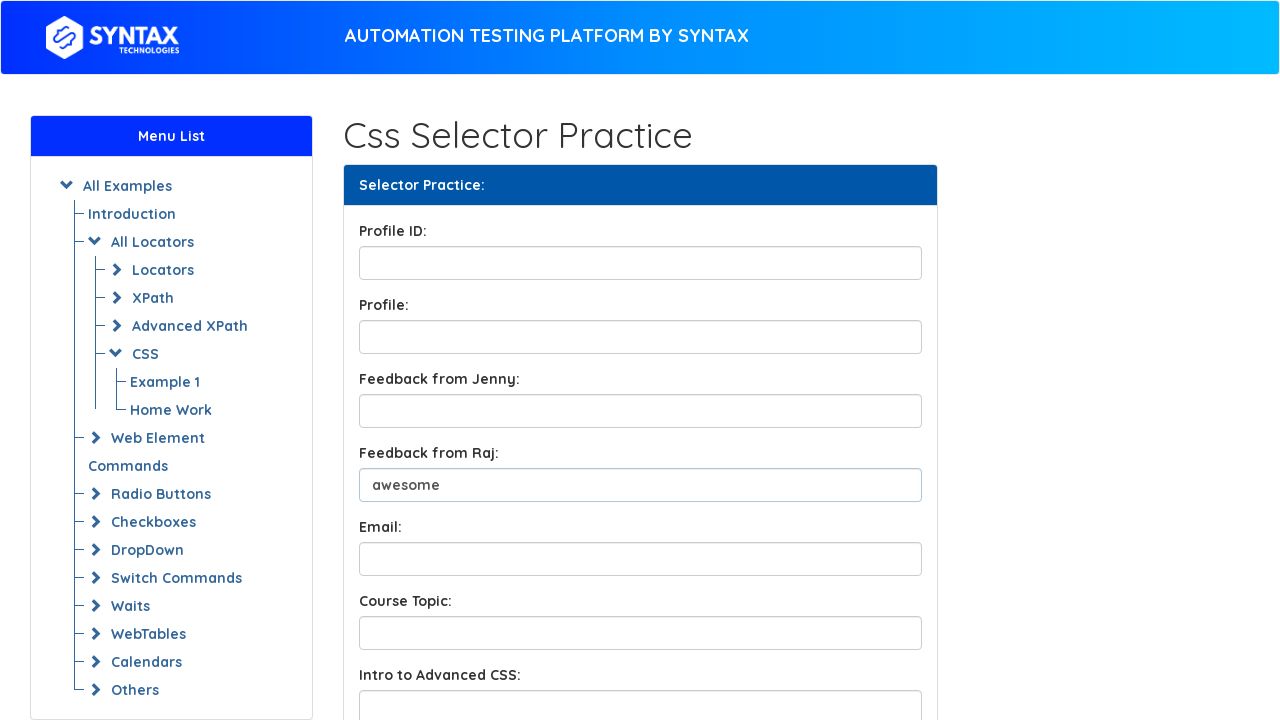

Filled email field with 'hello@yahoo.com' on input[name='email']
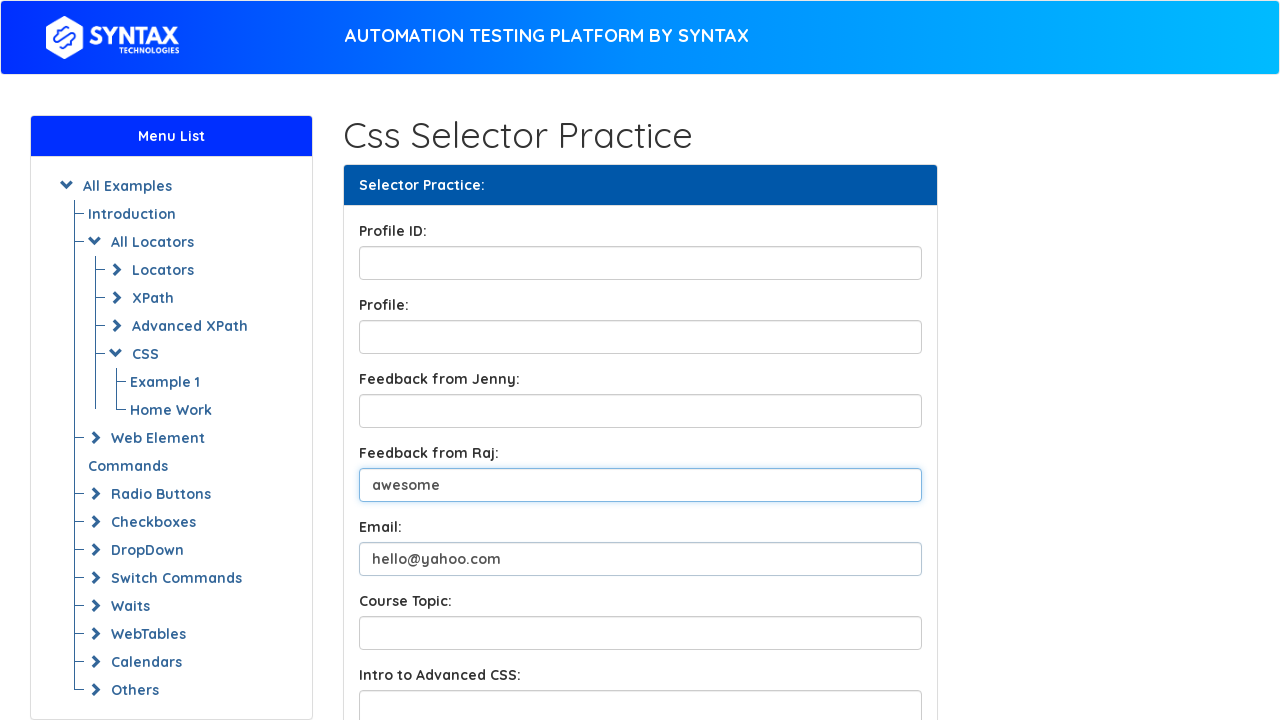

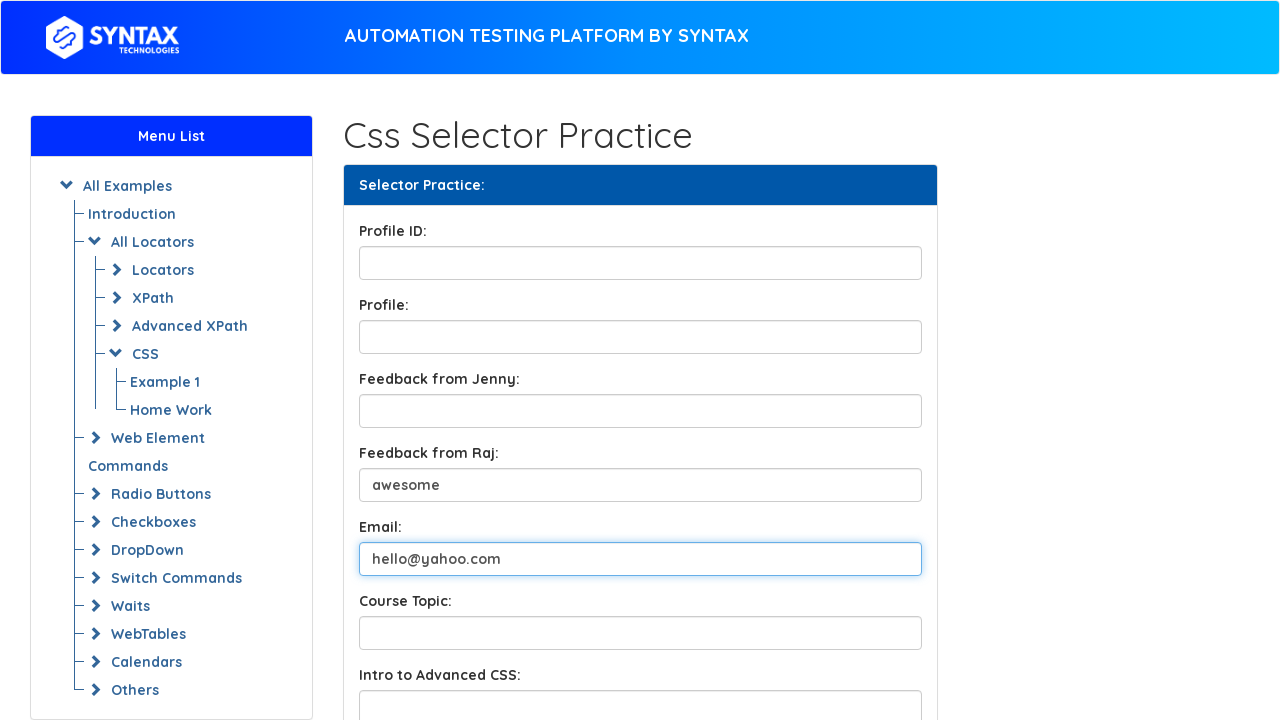